Clicks the submit button on the web form and verifies navigation to target page

Starting URL: https://www.selenium.dev/selenium/web/web-form.html

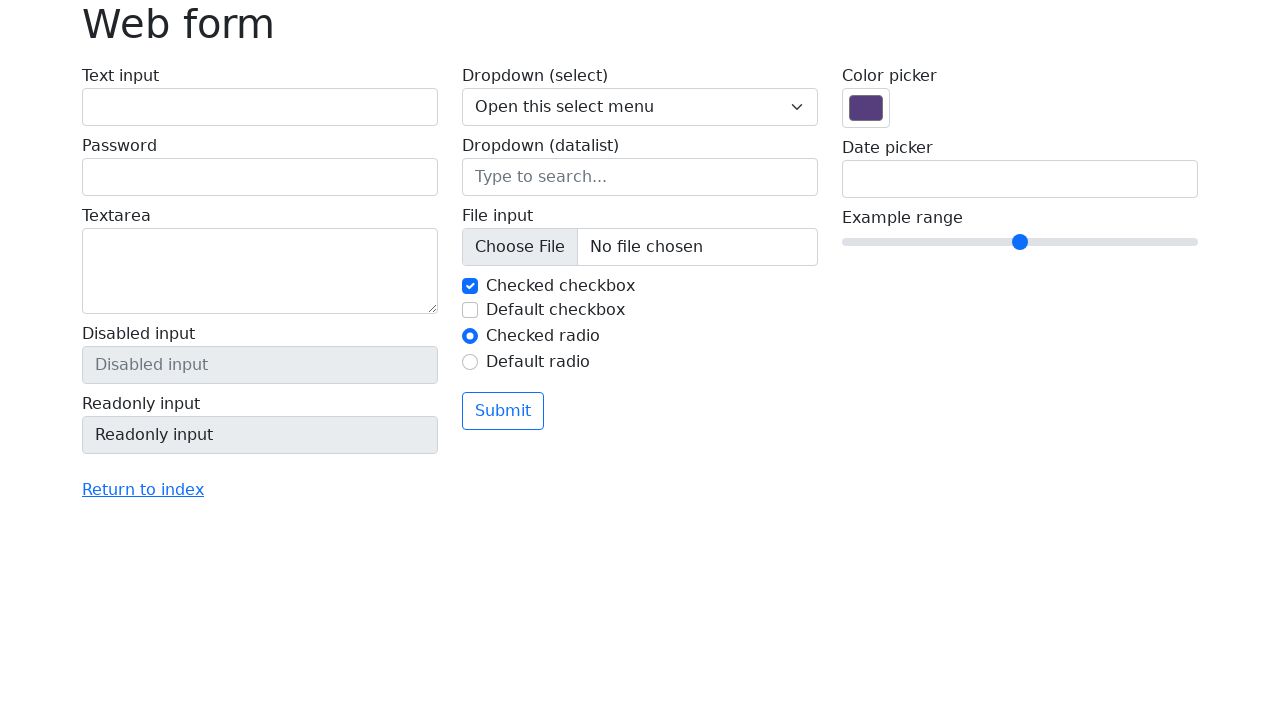

Clicked the submit button on the web form at (503, 411) on button[type='submit']
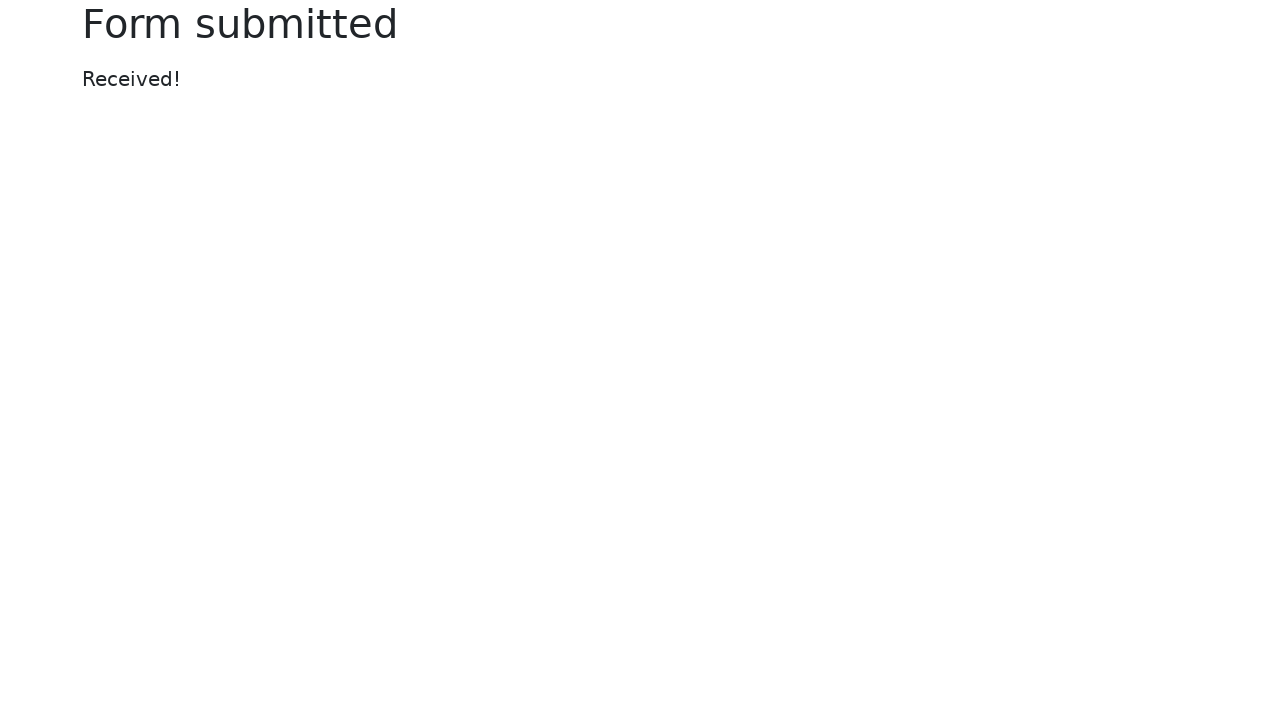

Page load completed after form submission
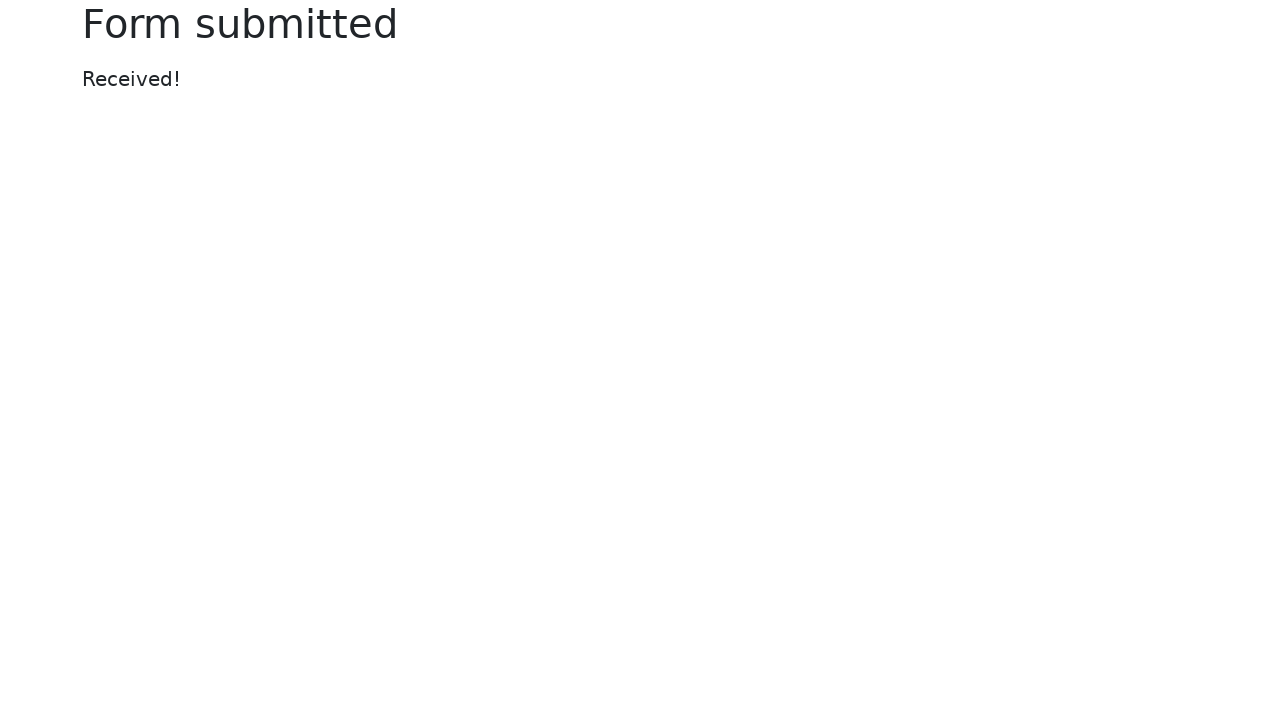

Verified navigation to target page with correct title 'Web form - target page'
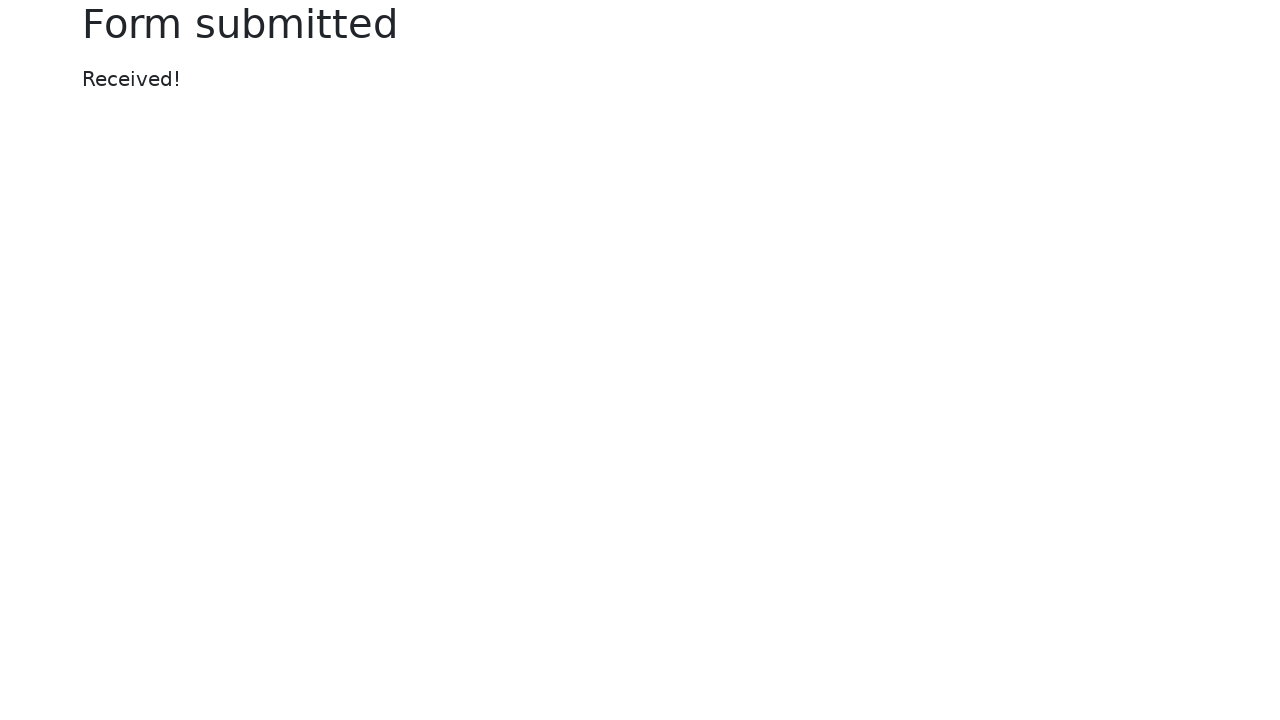

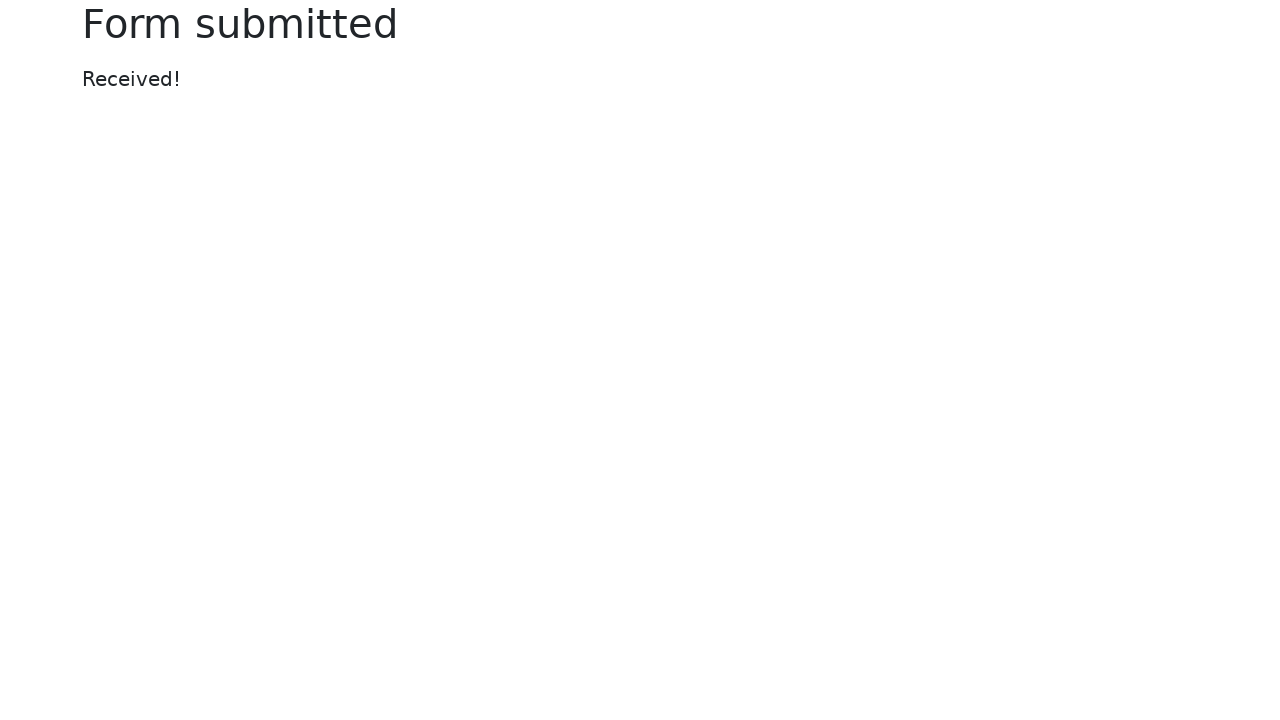